Navigates to OrangeHRM login page and verifies the page loads

Starting URL: https://opensource-demo.orangehrmlive.com/

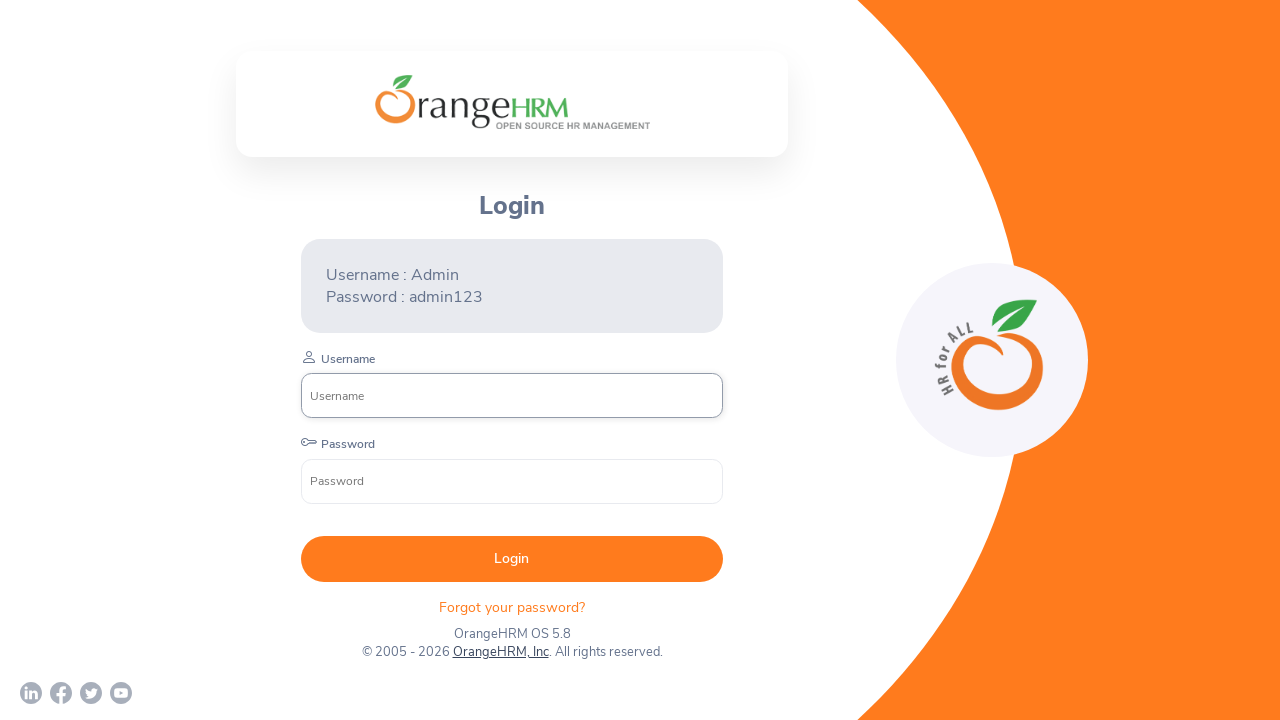

Waited for OrangeHRM login page to load completely (networkidle)
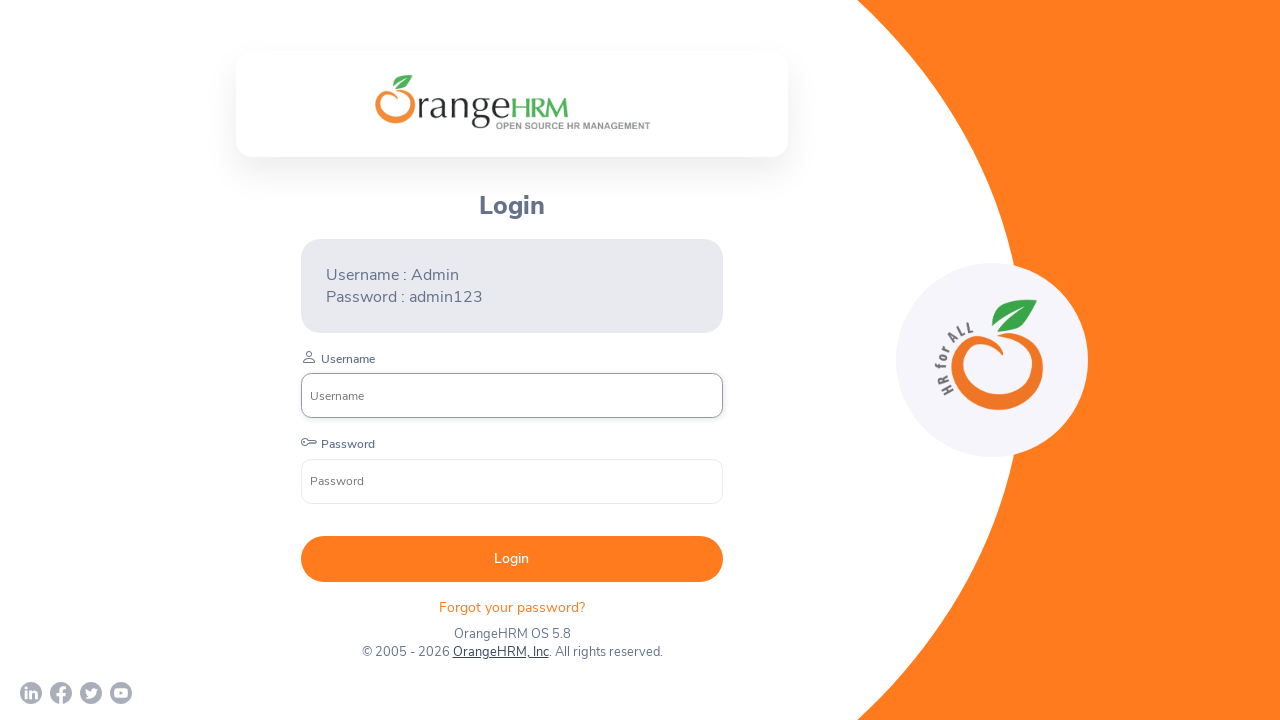

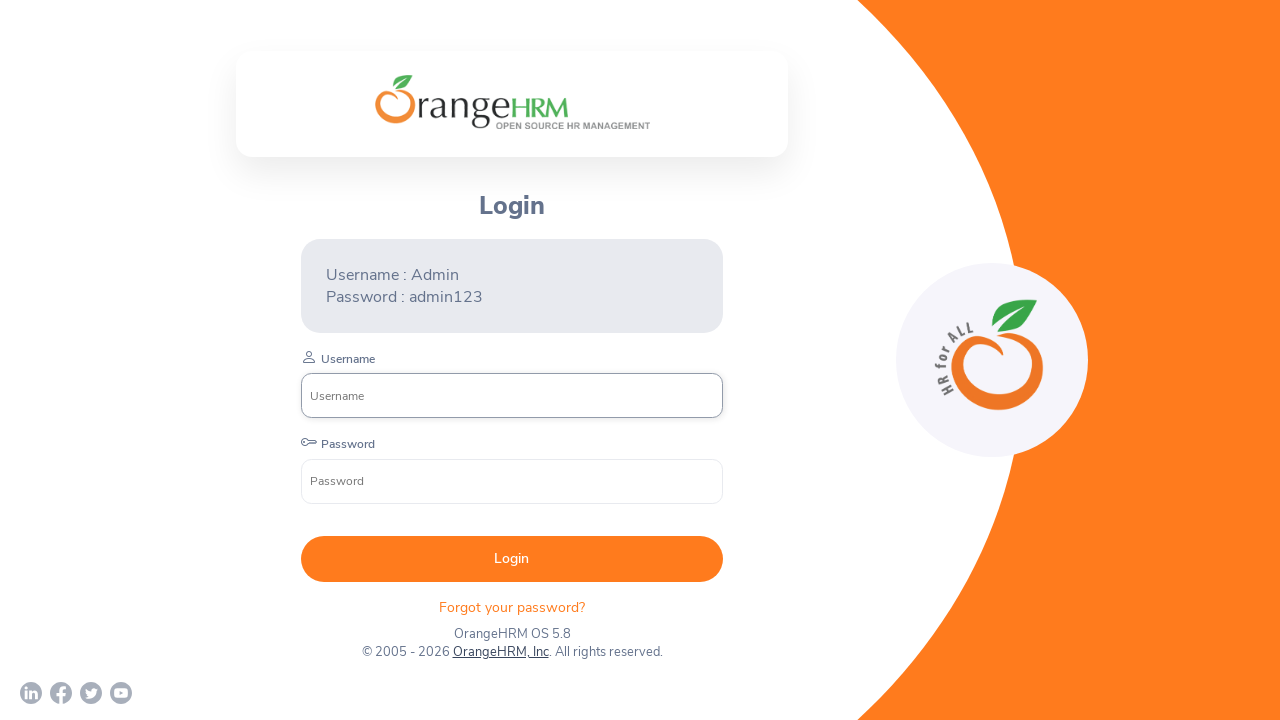